Tests JavaScript confirm dialog dismissal by clicking the second button and canceling the confirm dialog

Starting URL: https://the-internet.herokuapp.com/javascript_alerts

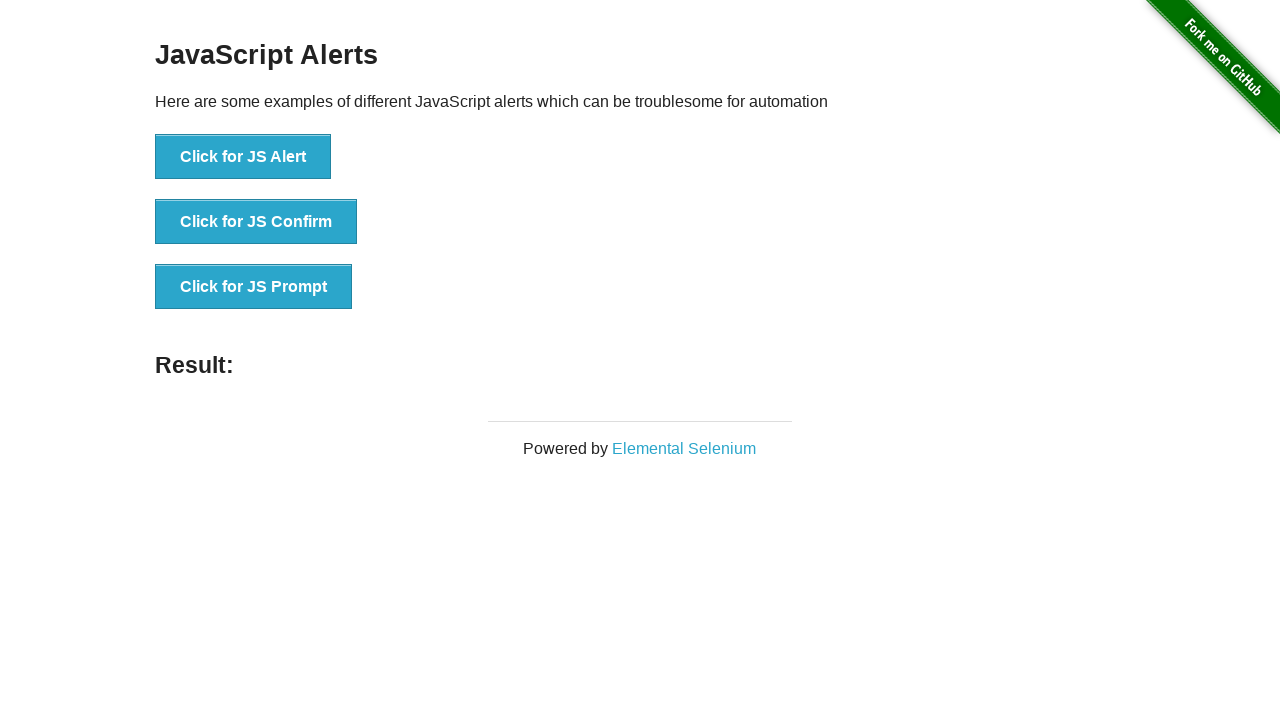

Clicked button to trigger JavaScript confirm dialog at (256, 222) on button[onclick='jsConfirm()']
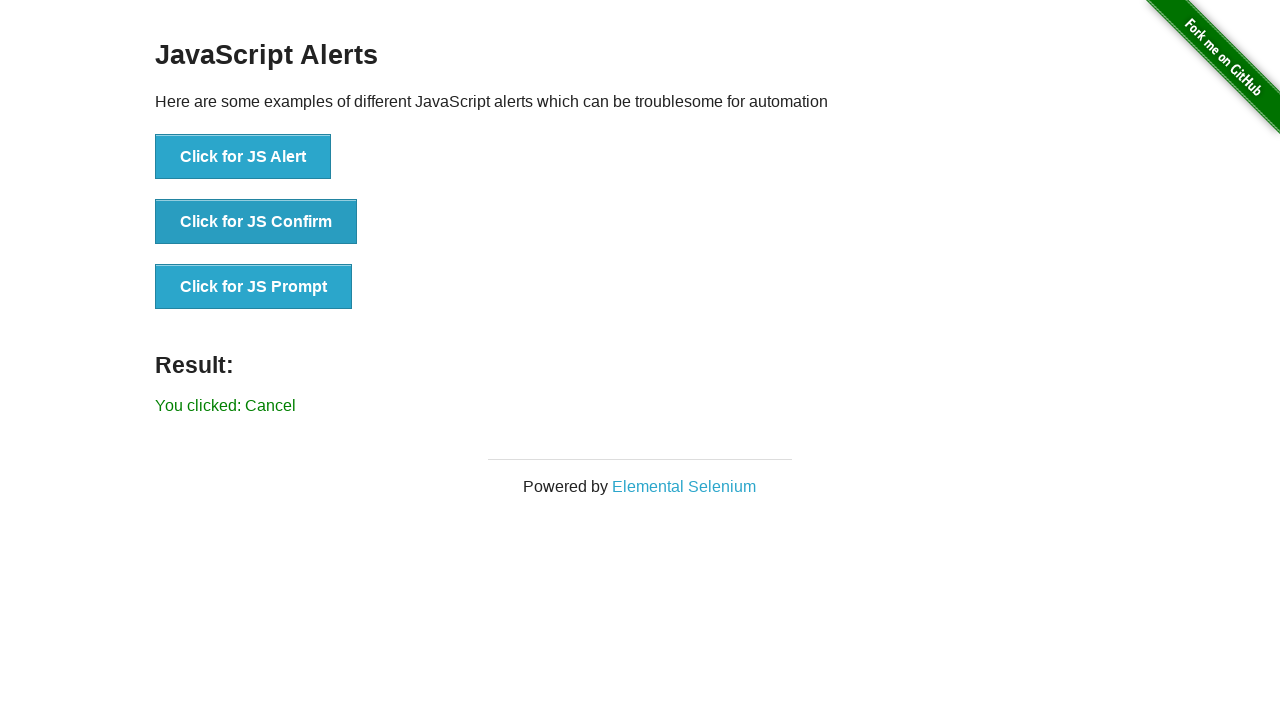

Set up dialog handler to dismiss confirm dialog
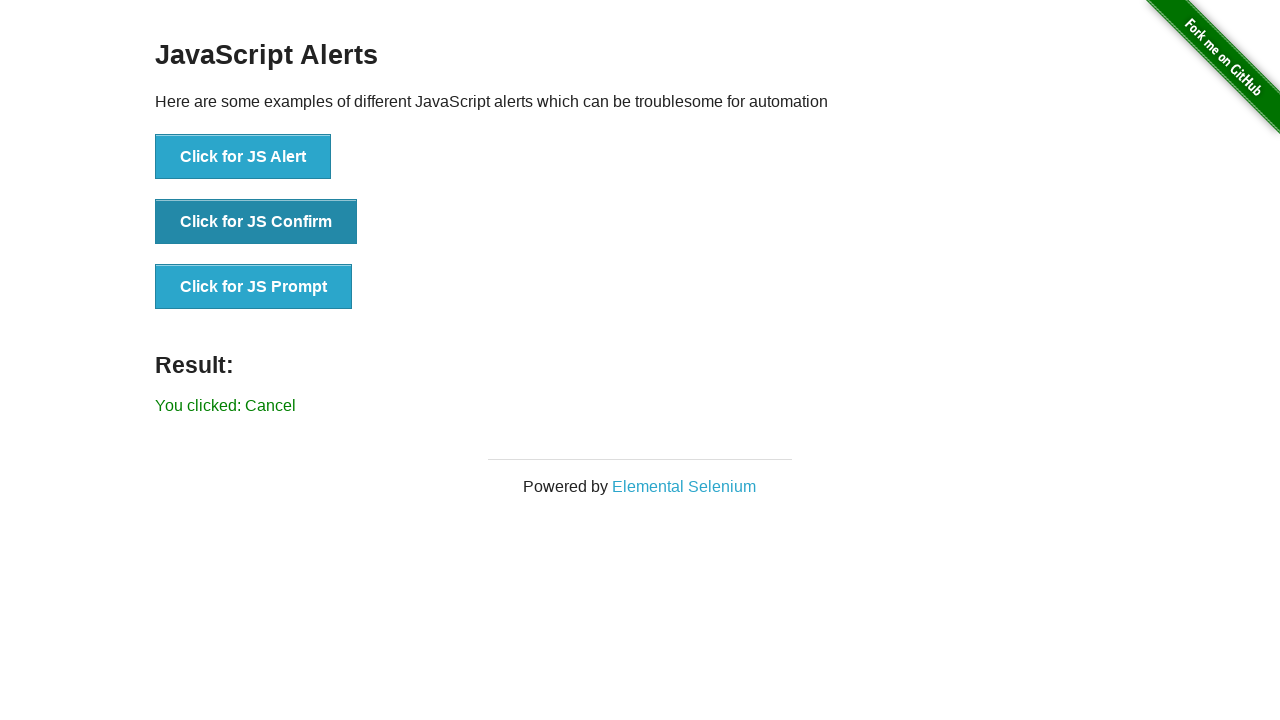

Located result message element
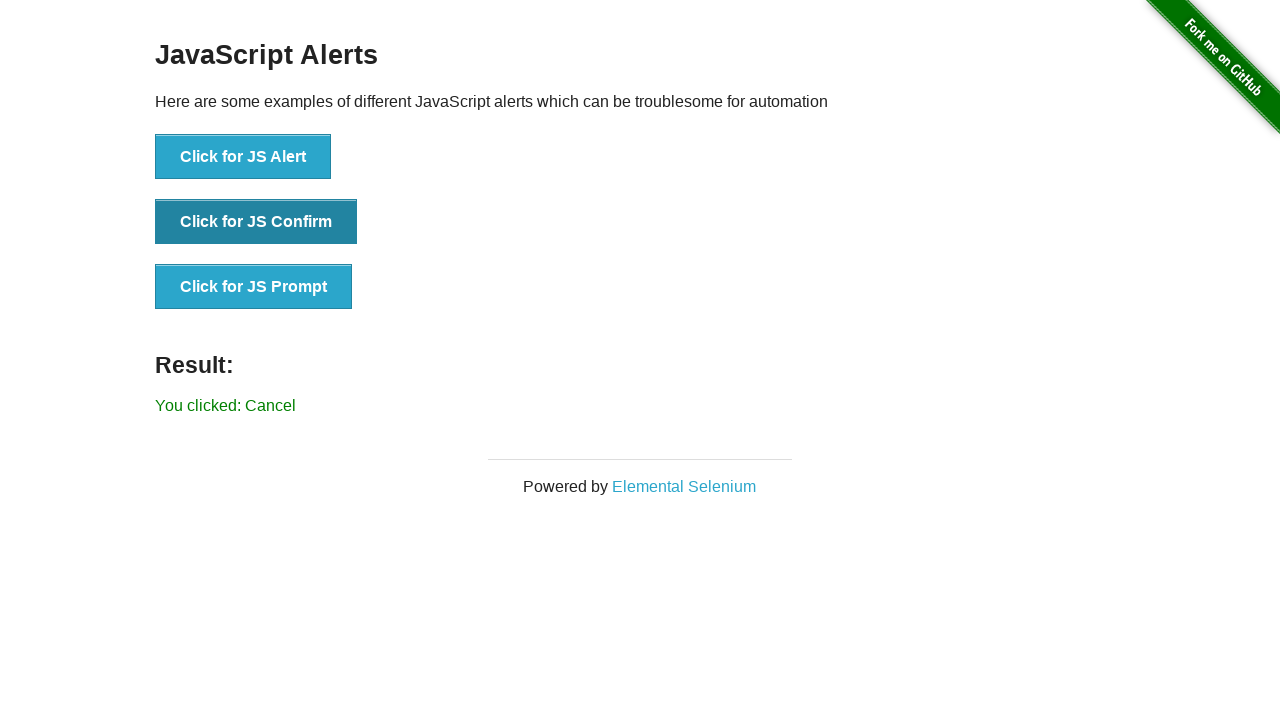

Verified result message does not contain 'successfuly' - confirm dialog was dismissed
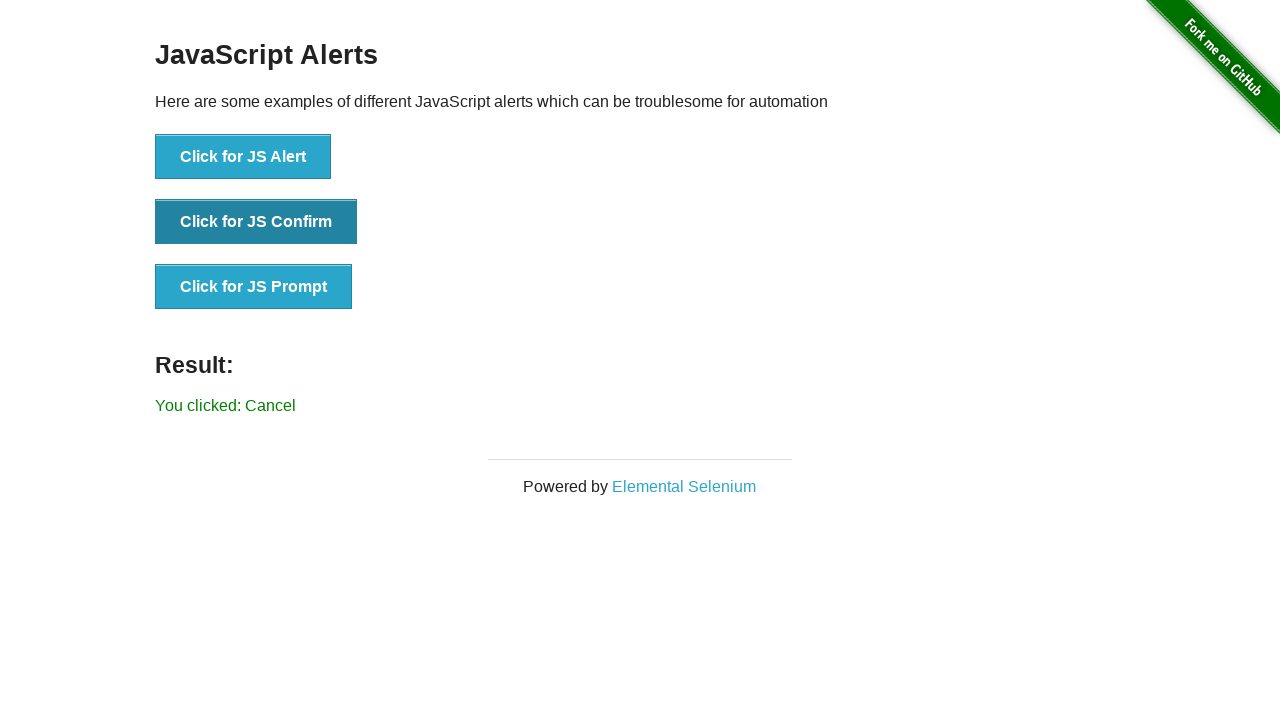

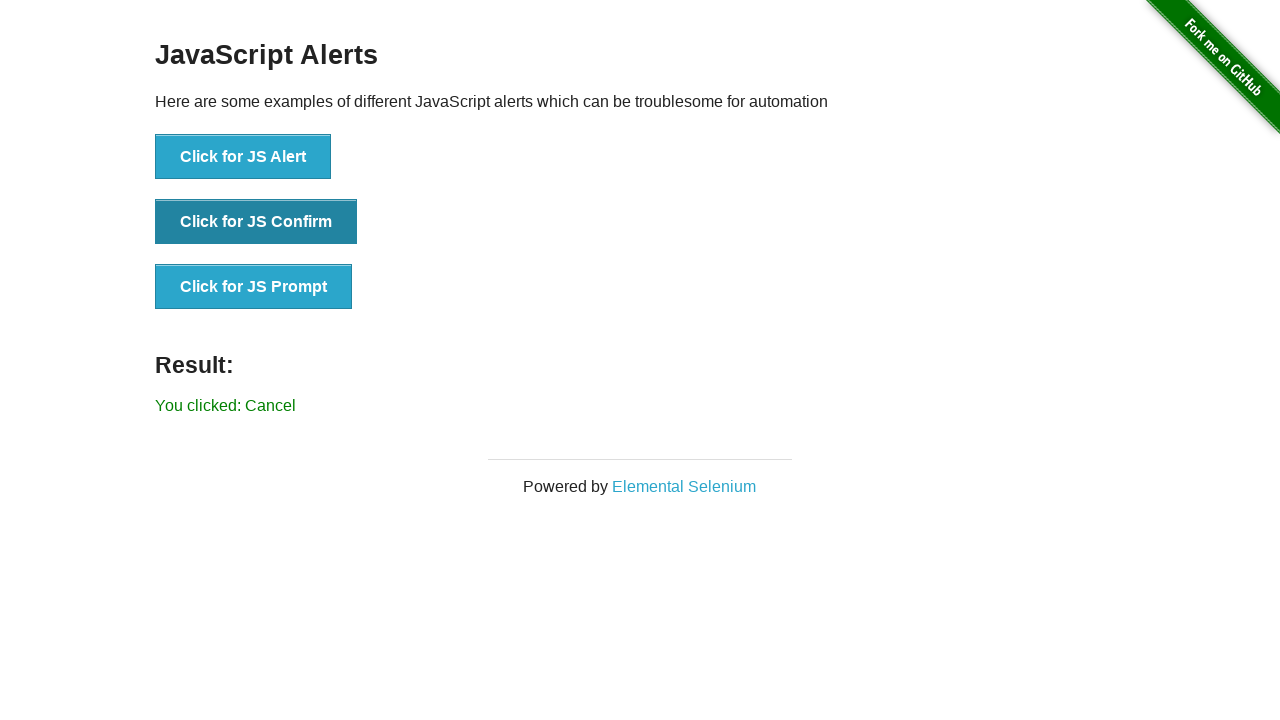